Tests that the fabricante (manufacturer) field accepts string input including numbers

Starting URL: https://carros-crud.vercel.app/

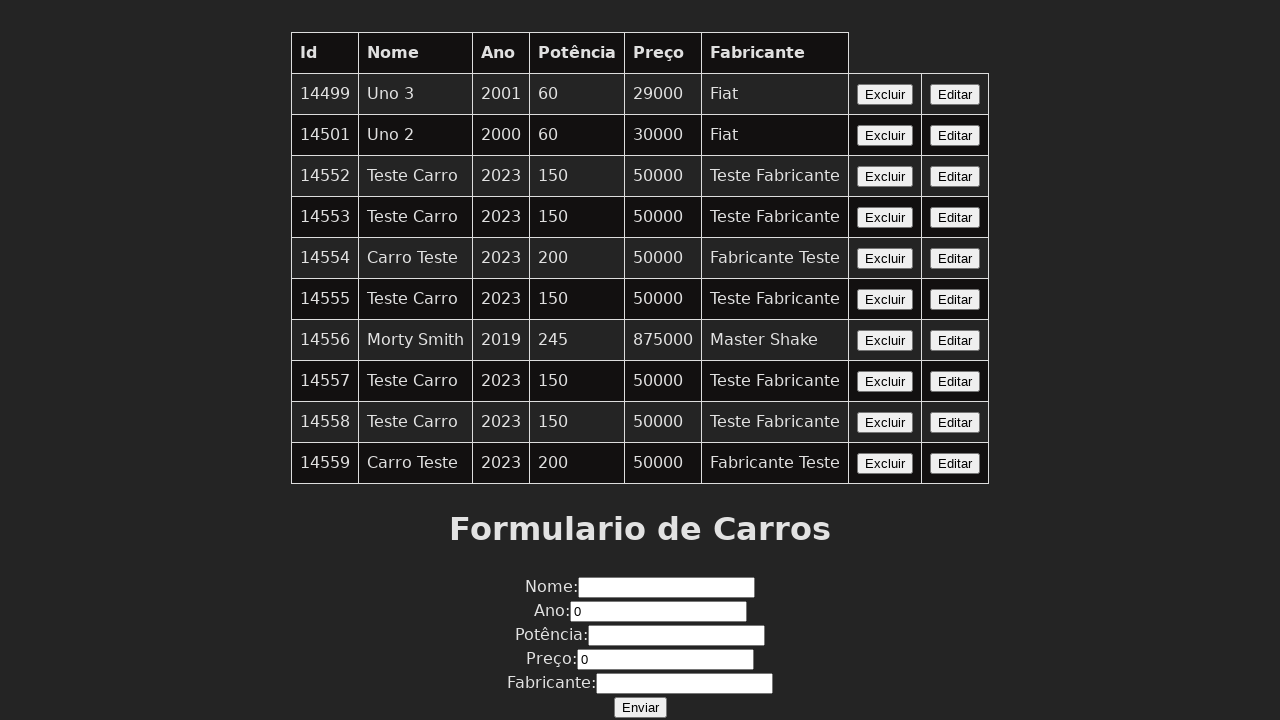

Filled fabricante field with '123' to test that it accepts string input including numbers on input[name='fabricante']
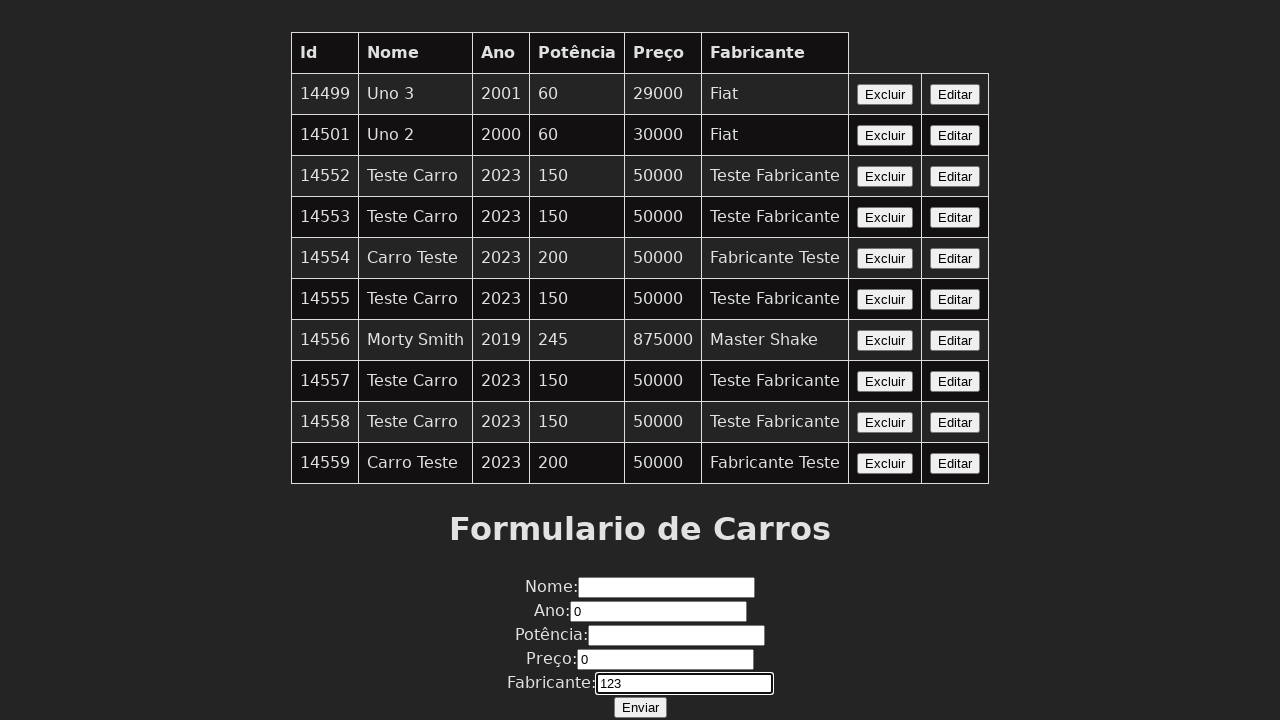

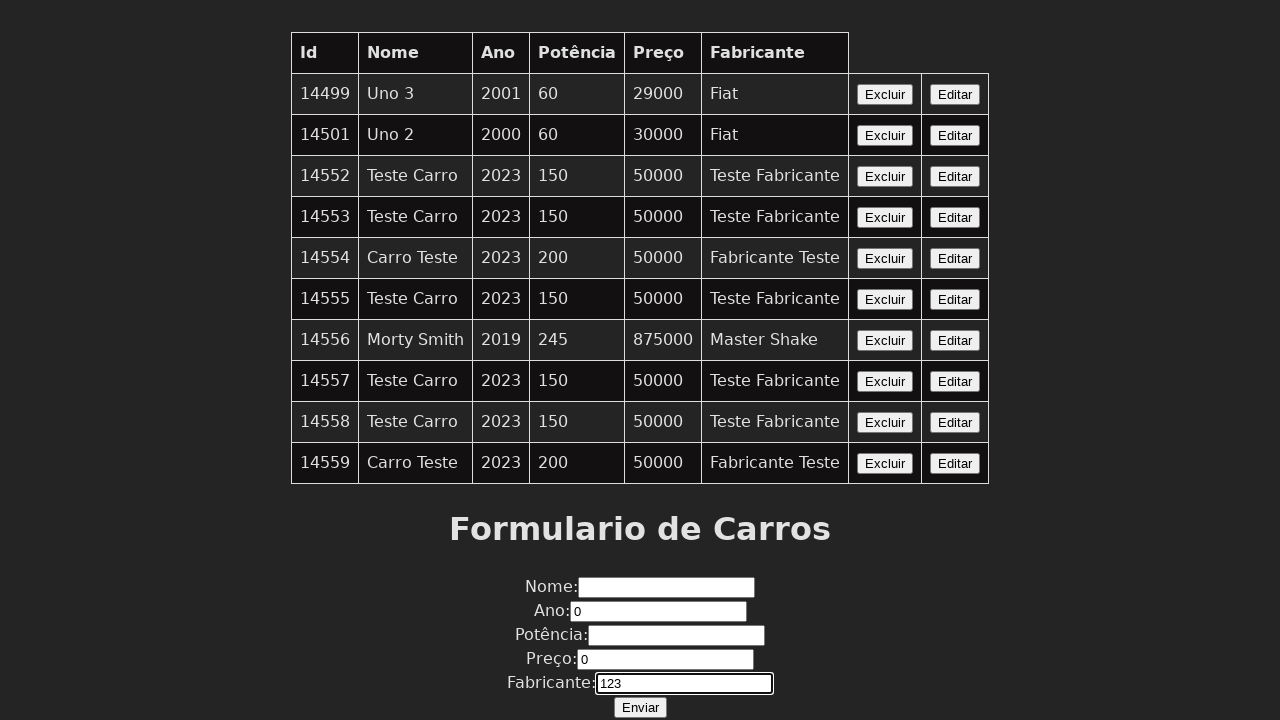